Tests table sorting functionality by clicking on a column header, verifying the data is sorted correctly, and searching for a specific item's price through pagination

Starting URL: https://rahulshettyacademy.com/seleniumPractise/#/offers

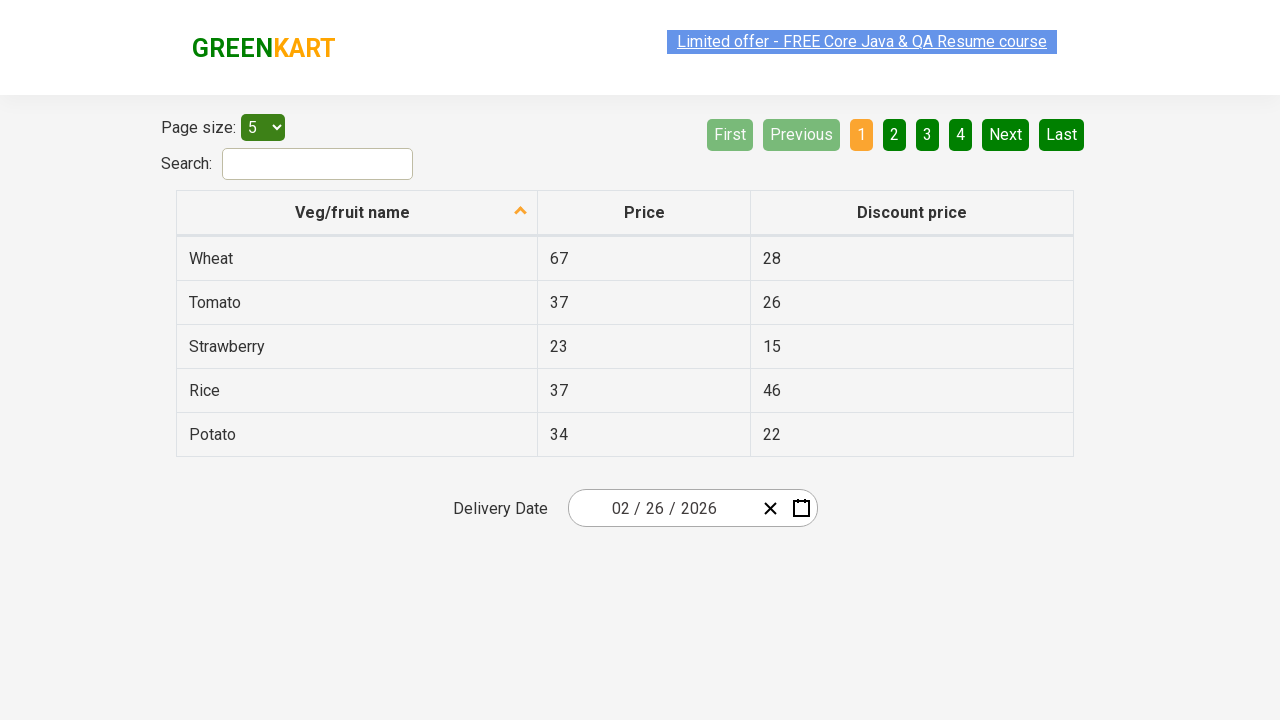

Clicked first column header to sort table at (357, 213) on xpath=//tr/th[1]
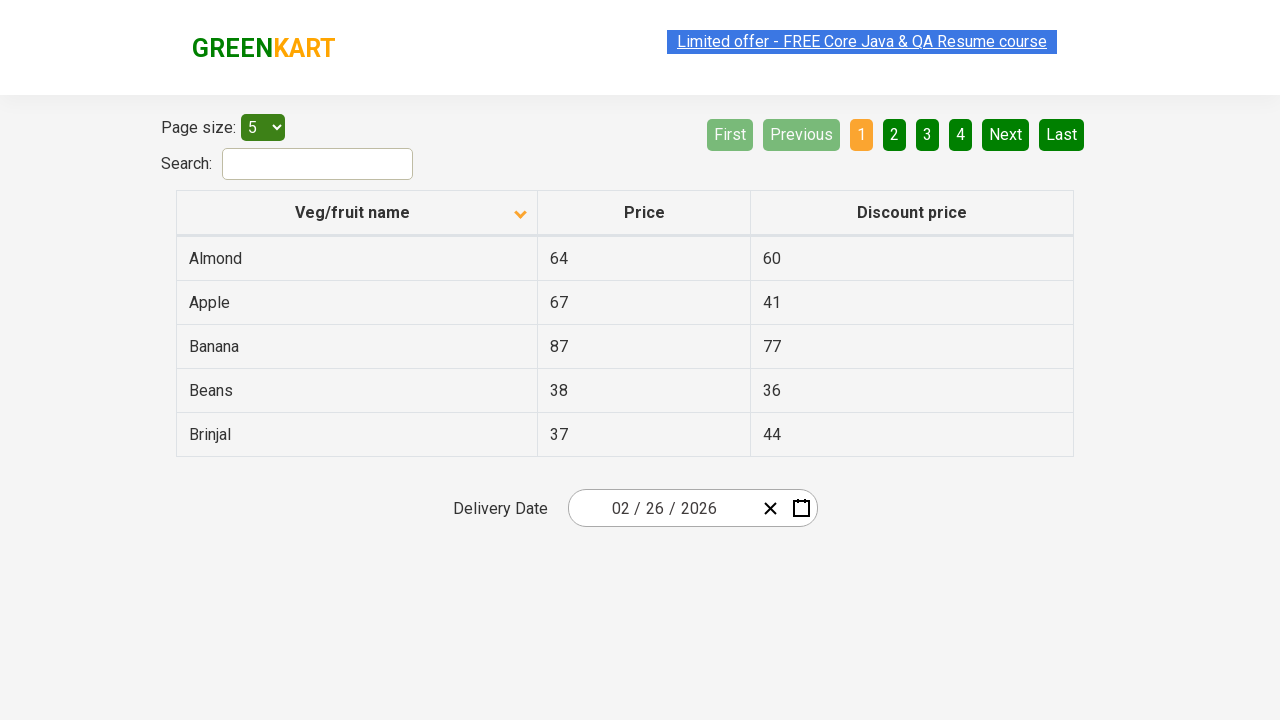

Captured all names from first column
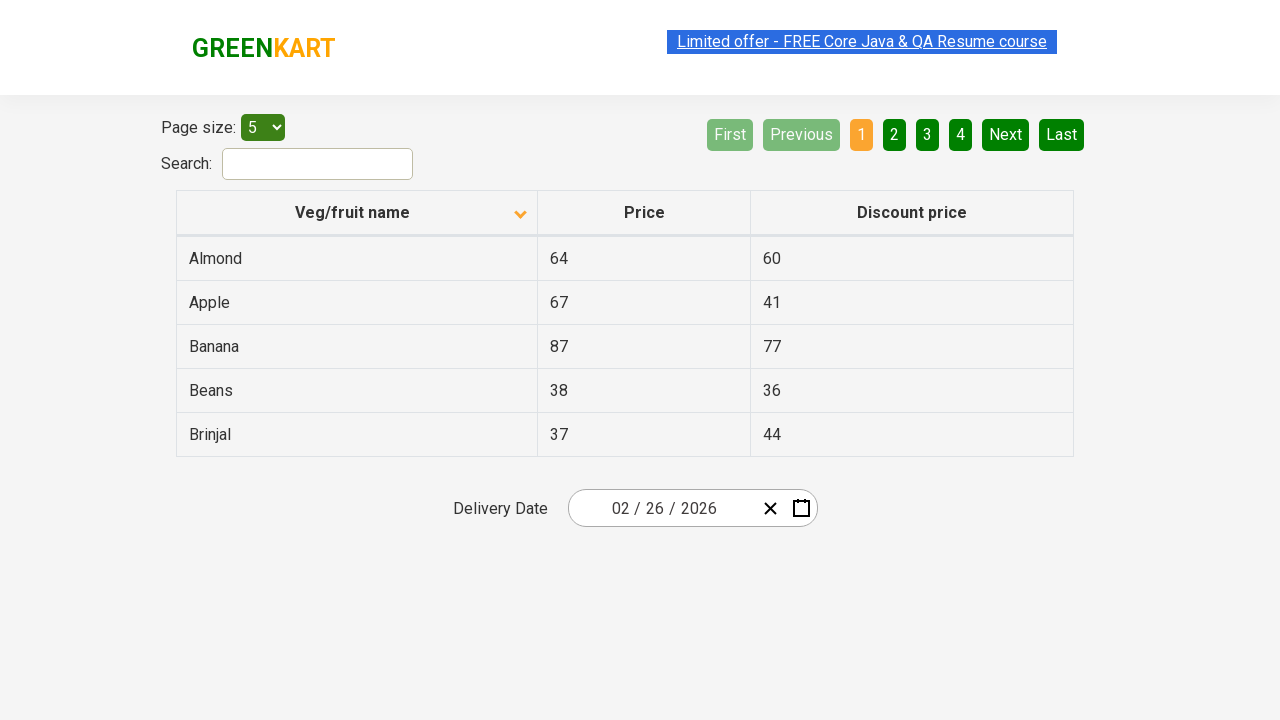

Verified table is sorted correctly
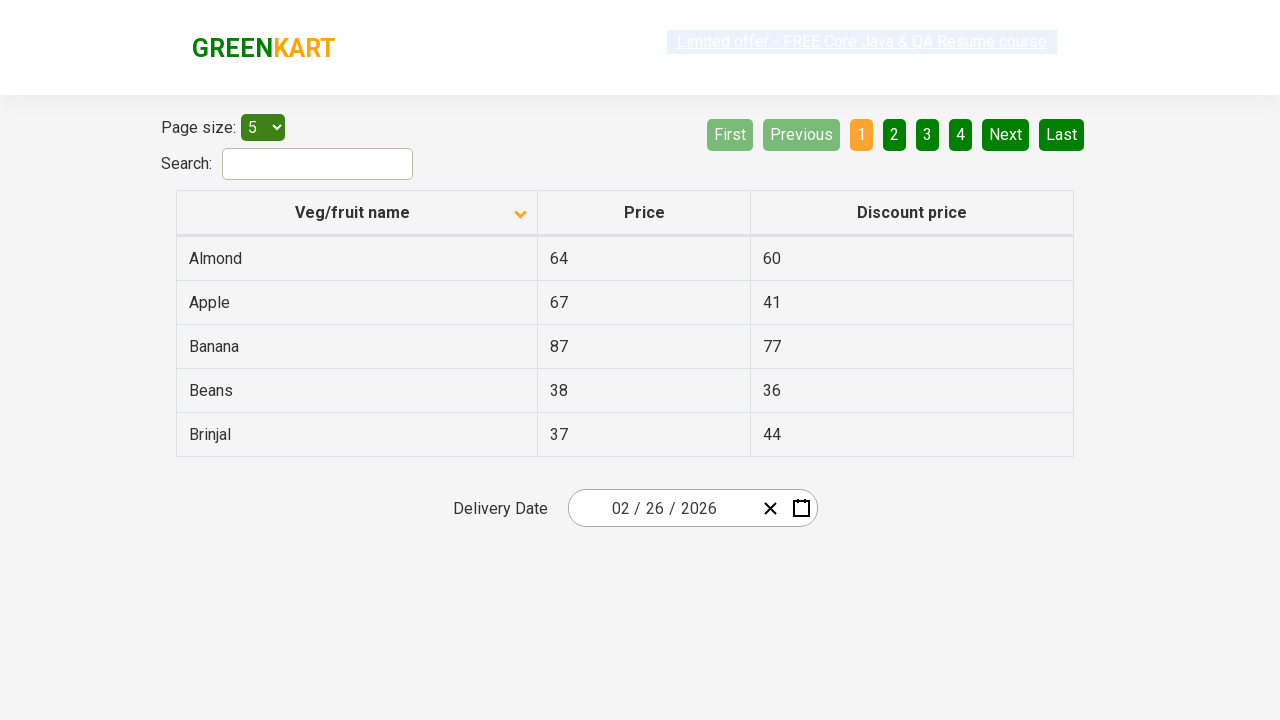

Retrieved all rows from current page
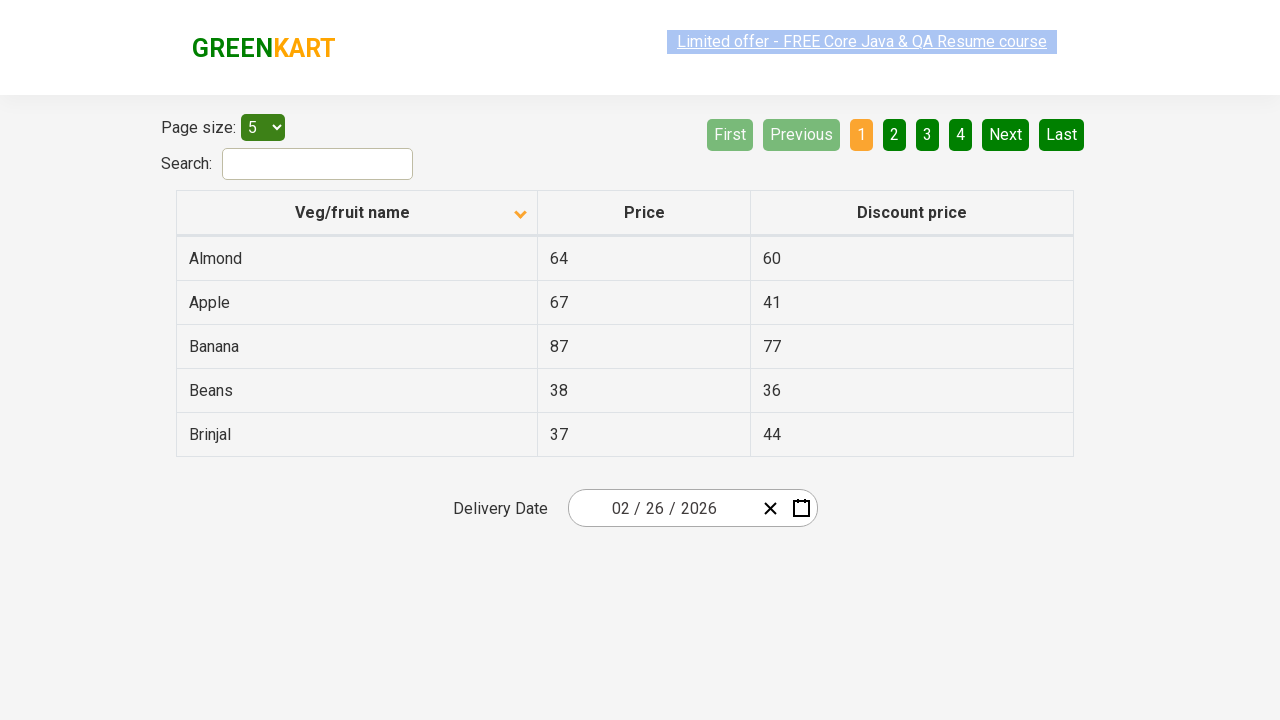

Clicked Next button to navigate to next page at (1006, 134) on xpath=//a[@aria-label='Next']
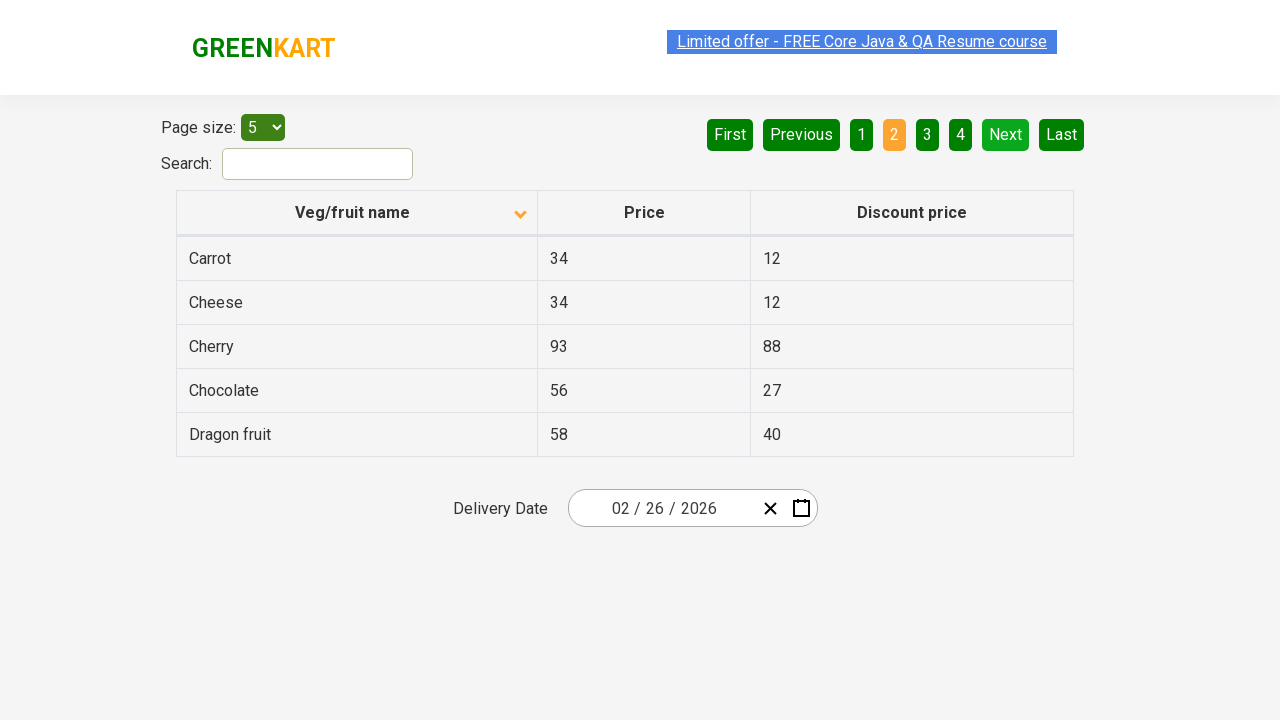

Waited for table to update after page navigation
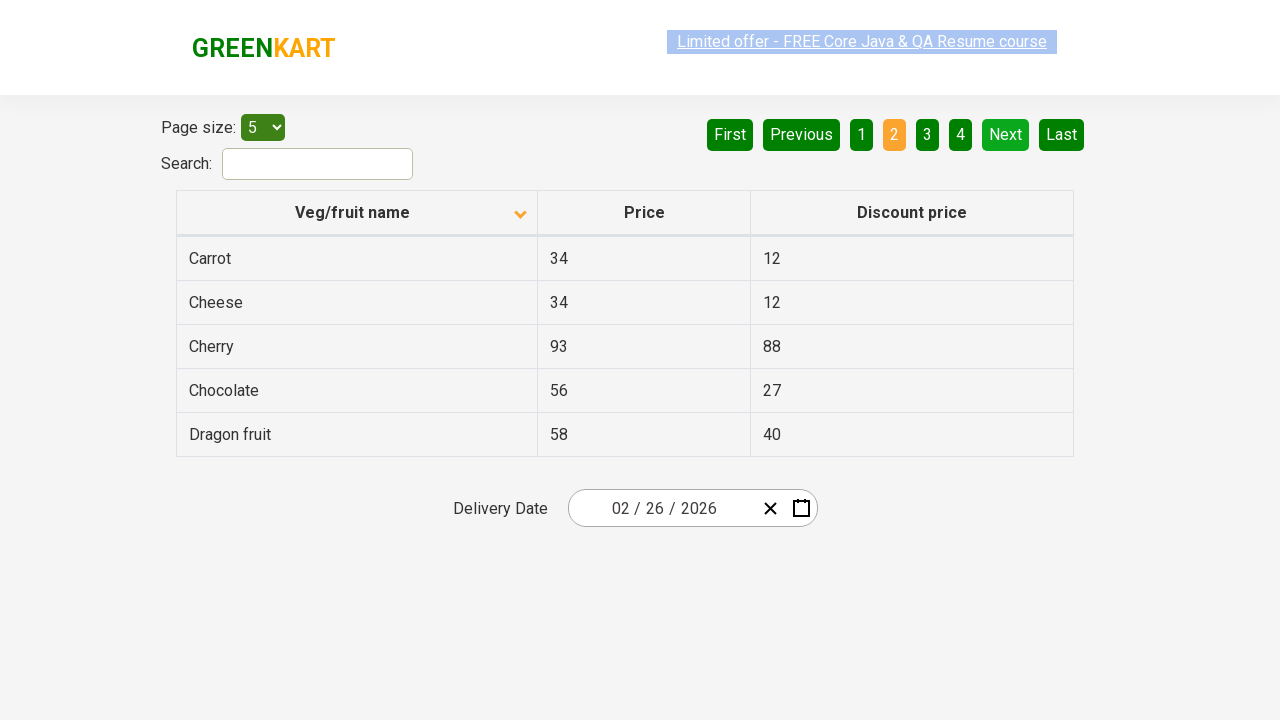

Retrieved all rows from current page
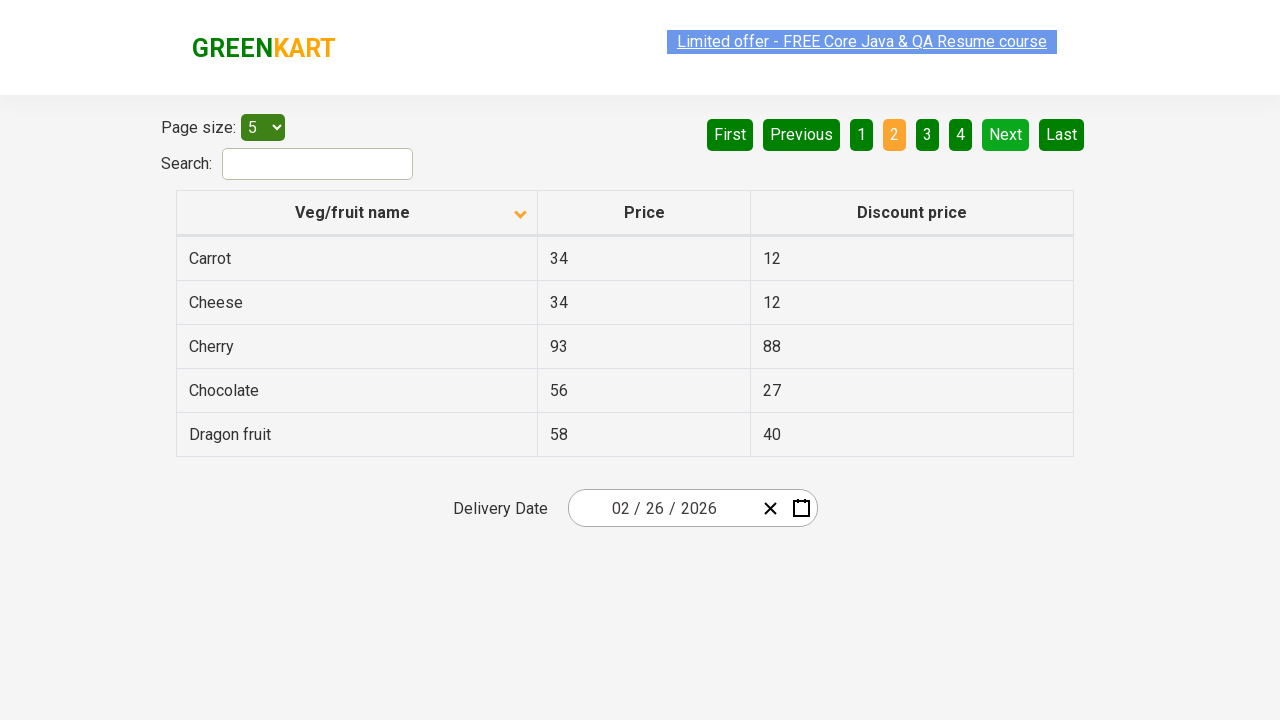

Clicked Next button to navigate to next page at (1006, 134) on xpath=//a[@aria-label='Next']
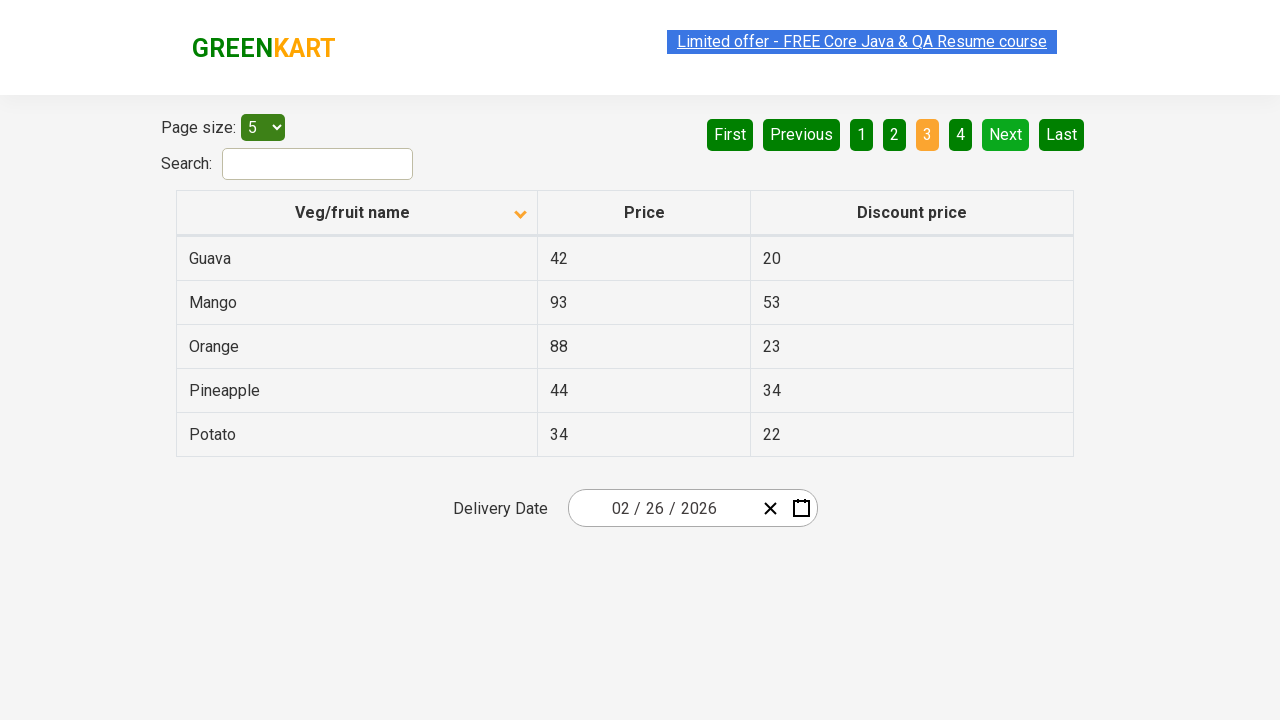

Waited for table to update after page navigation
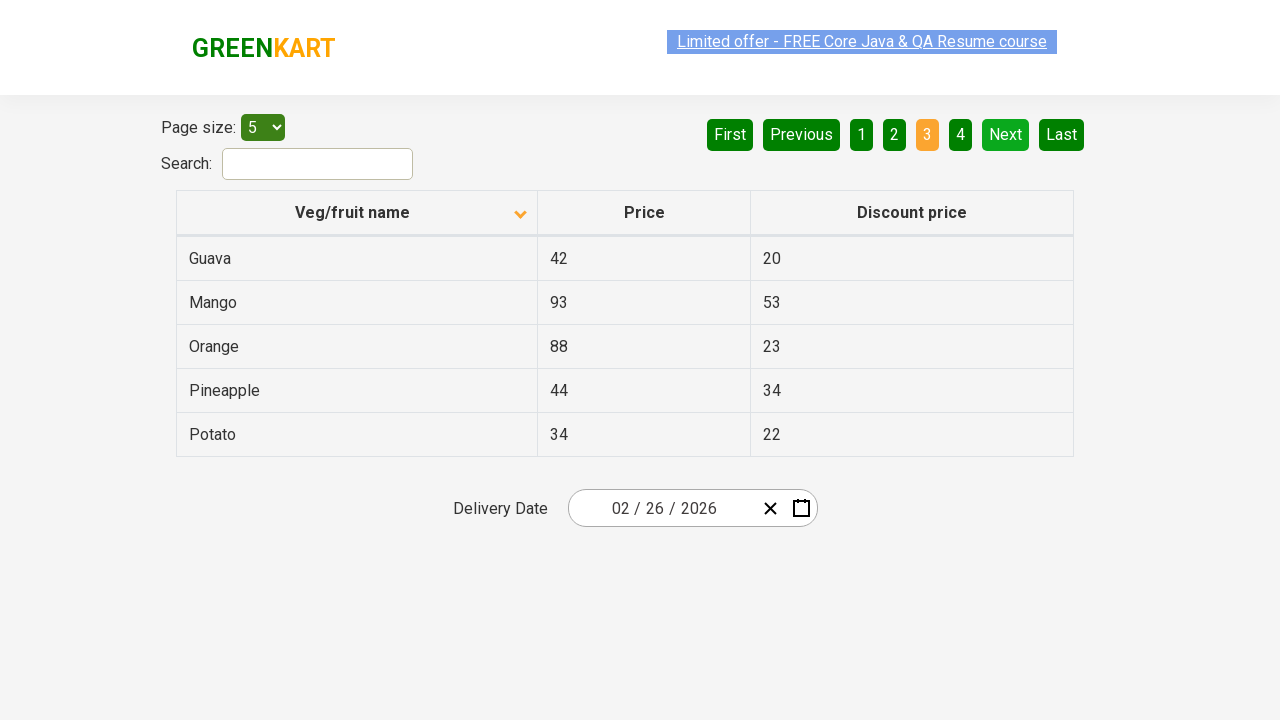

Retrieved all rows from current page
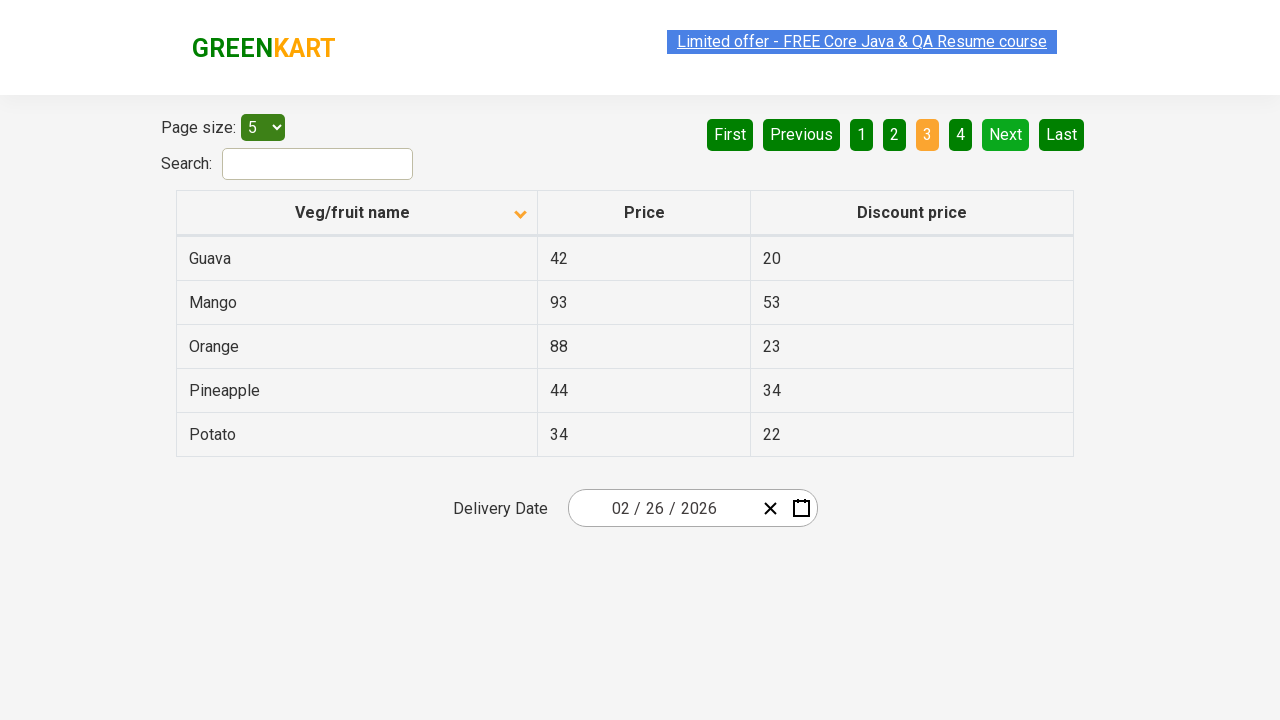

Clicked Next button to navigate to next page at (1006, 134) on xpath=//a[@aria-label='Next']
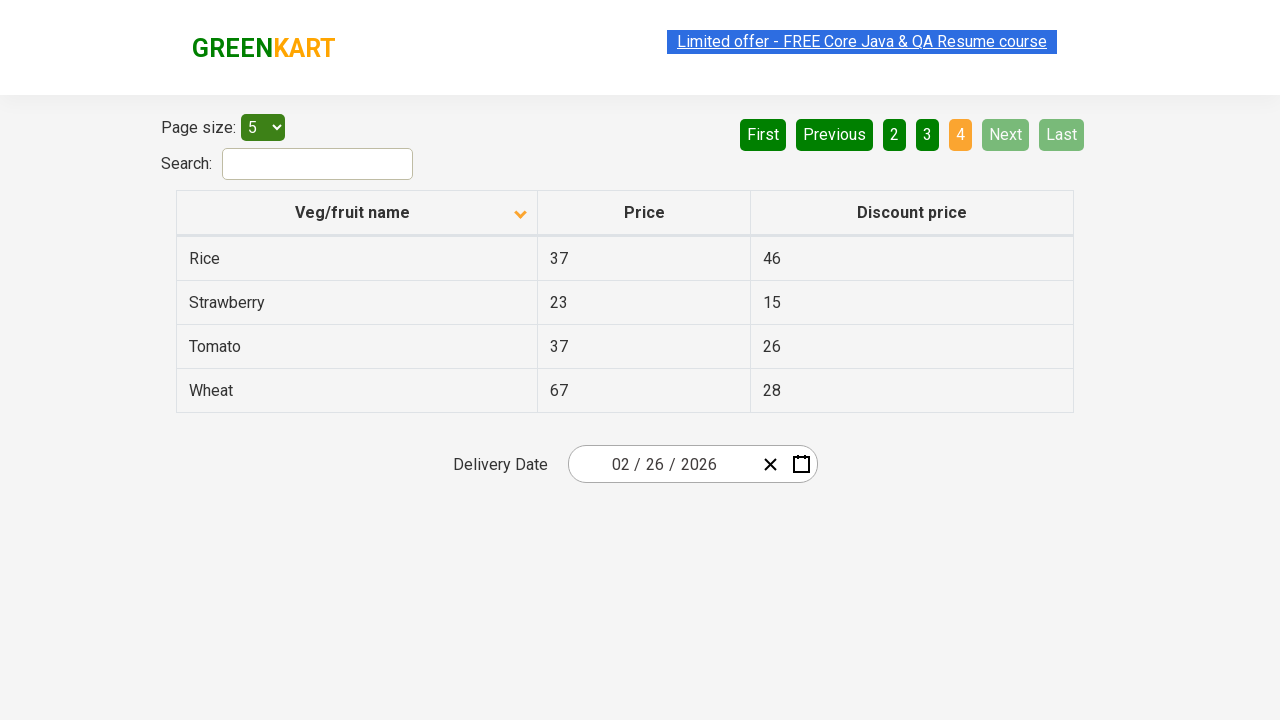

Waited for table to update after page navigation
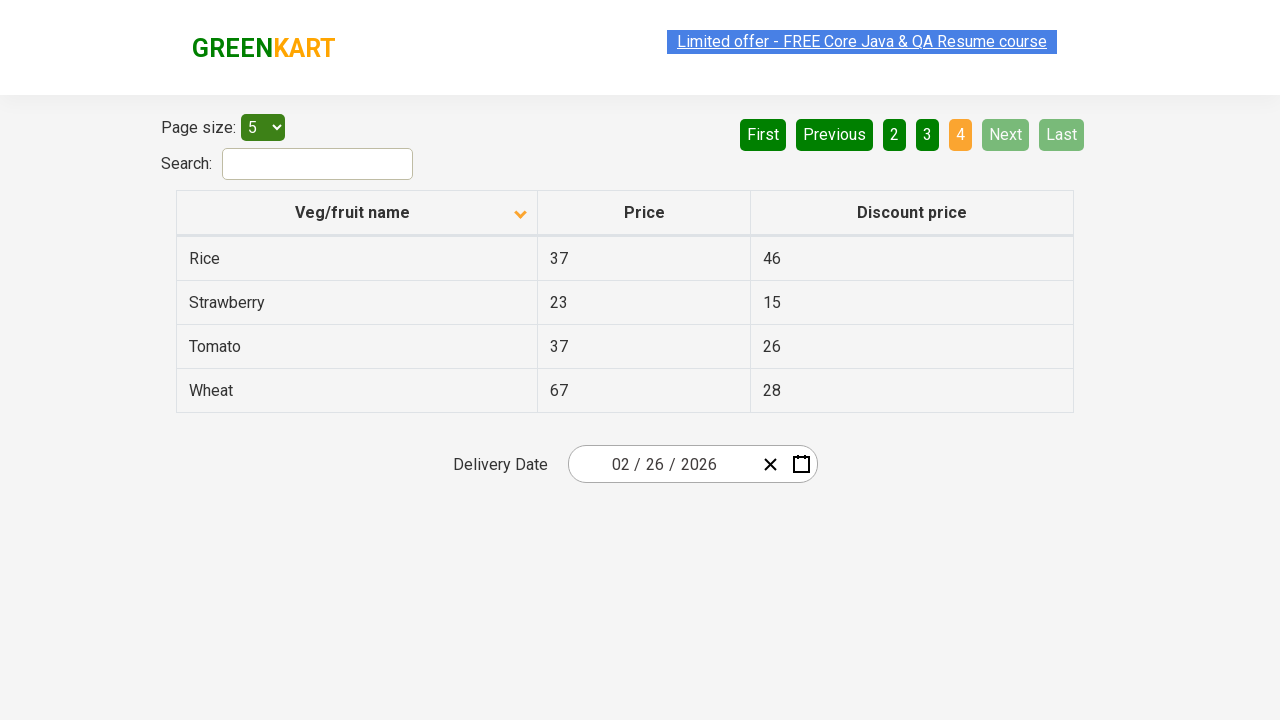

Retrieved all rows from current page
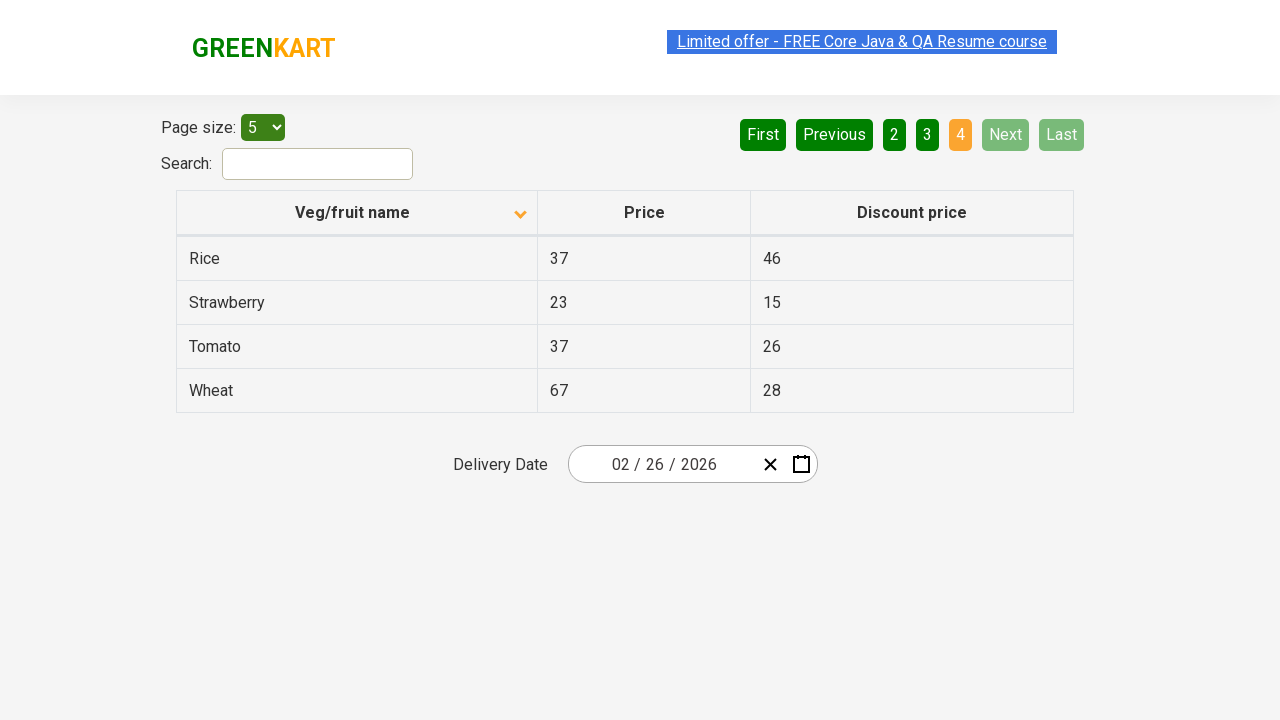

Found Rice and retrieved its price: 37
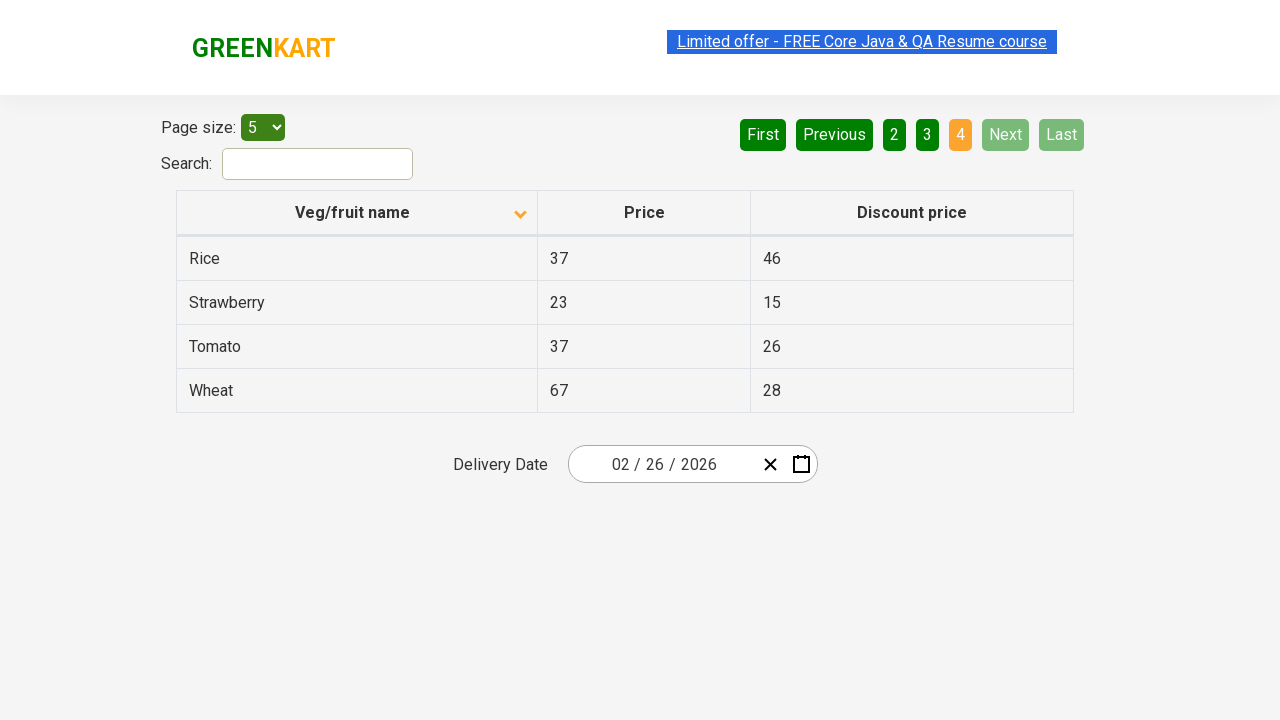

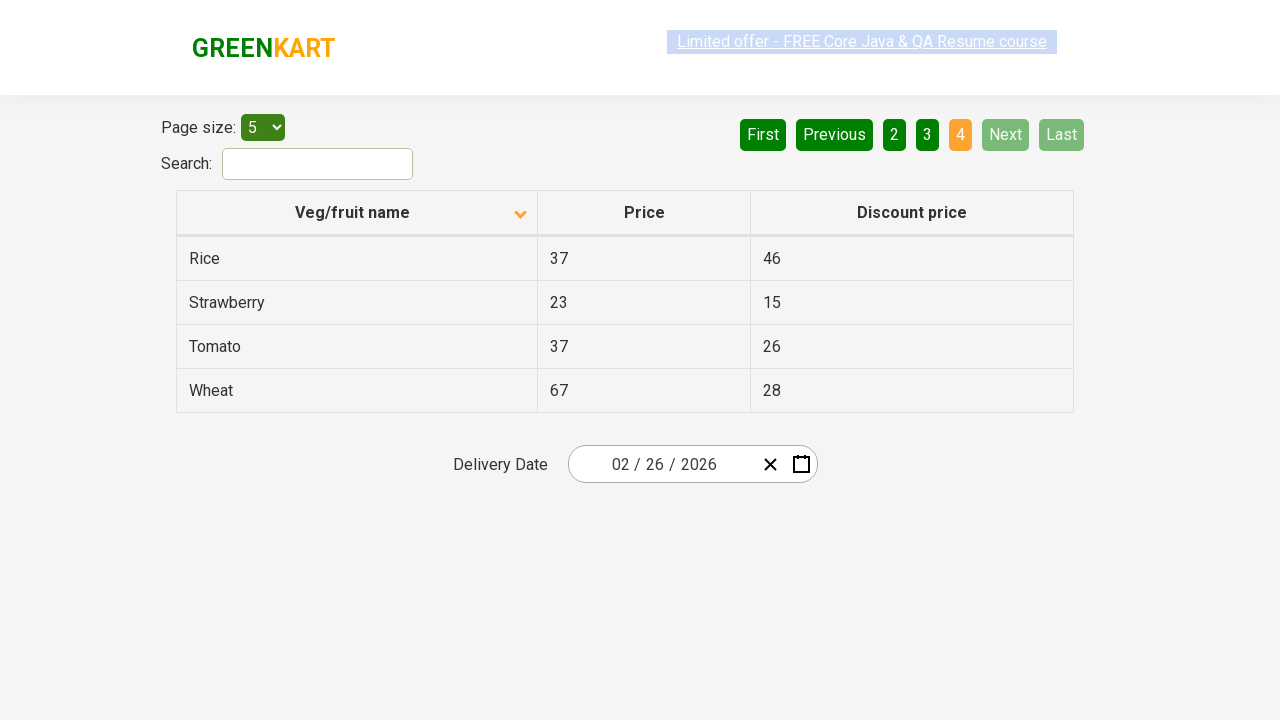